Navigates to the DemoQA broken links page and verifies that links are present on the page, then clicks on a specific link to test navigation.

Starting URL: https://demoqa.com/broken

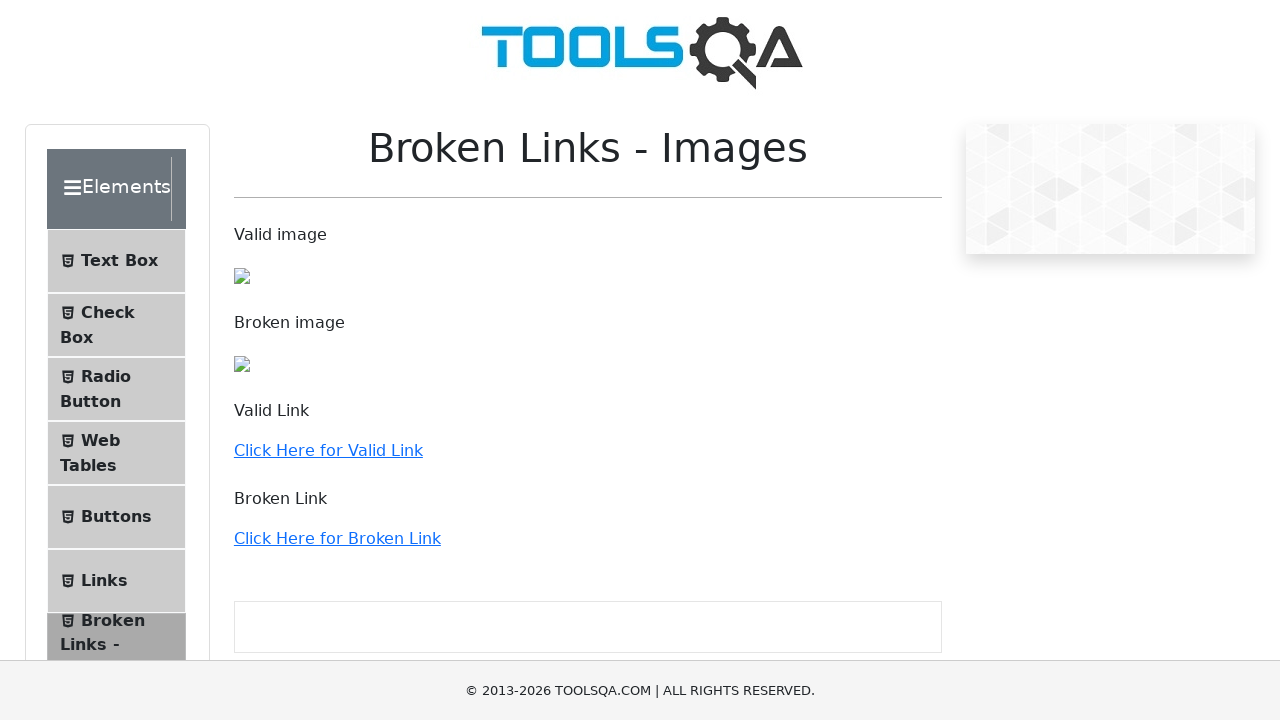

Waited for links to be present on the broken links page
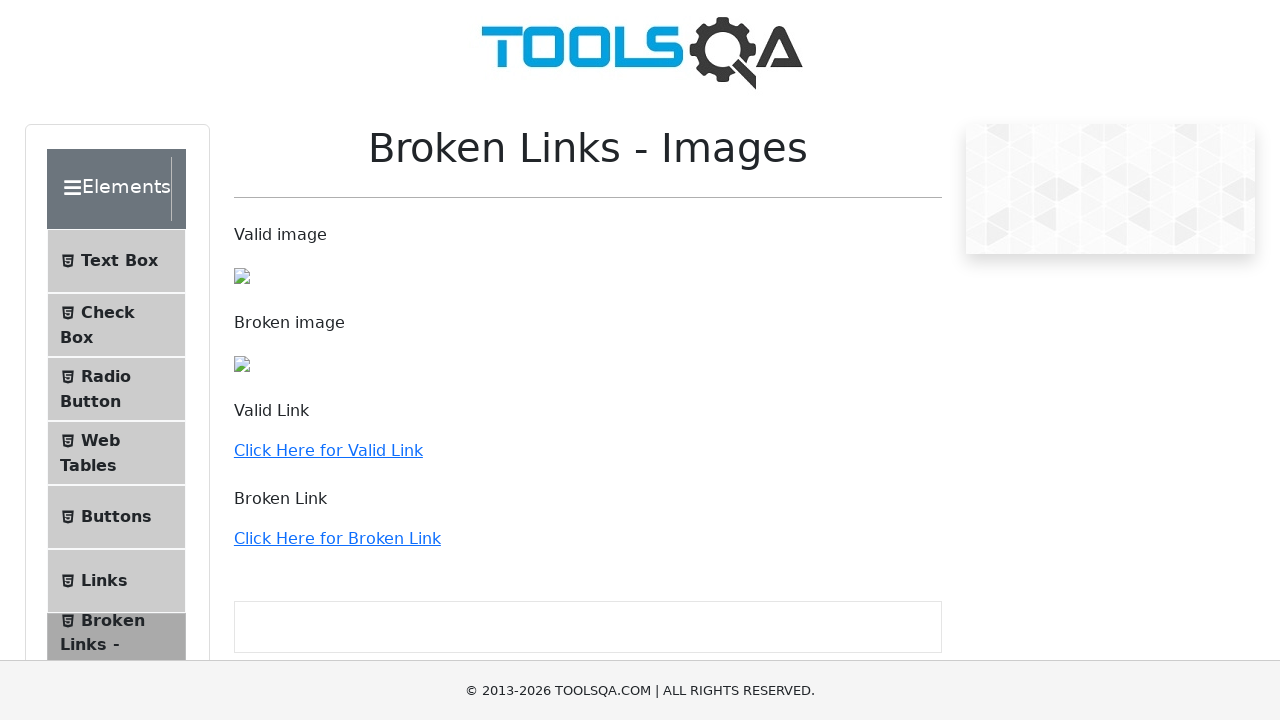

Retrieved all links from the page
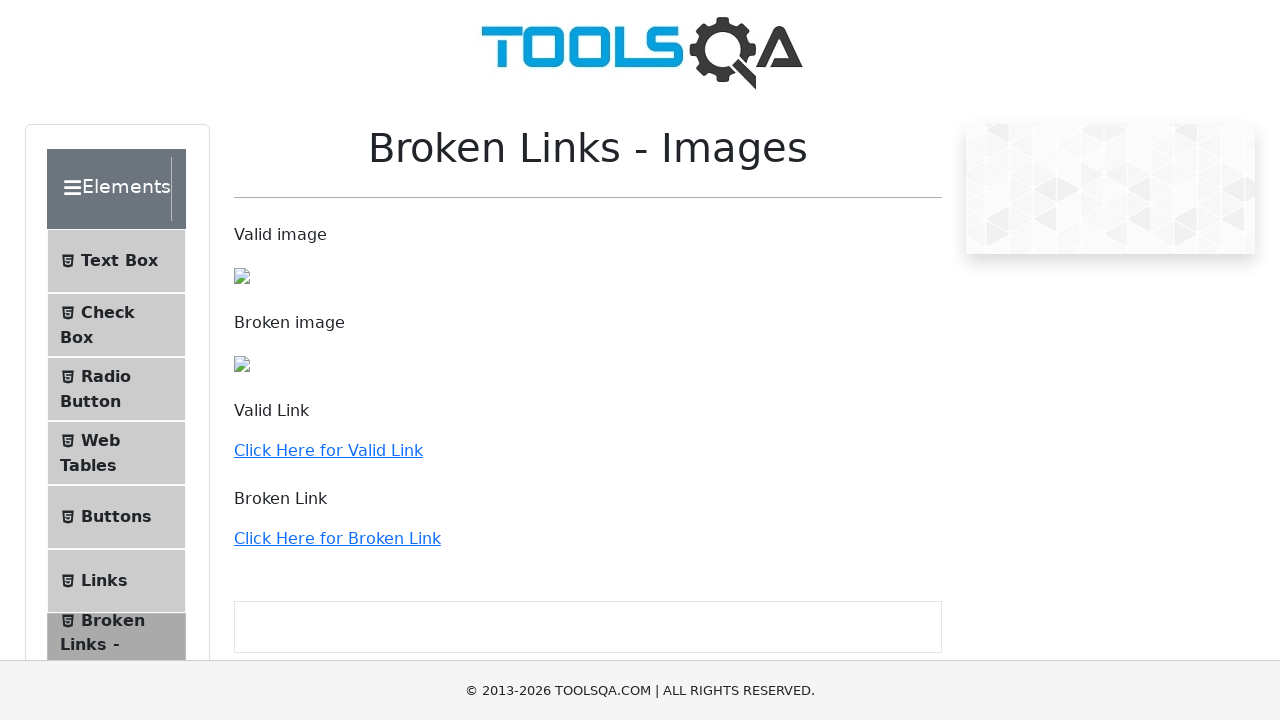

Verified that links are present on the page
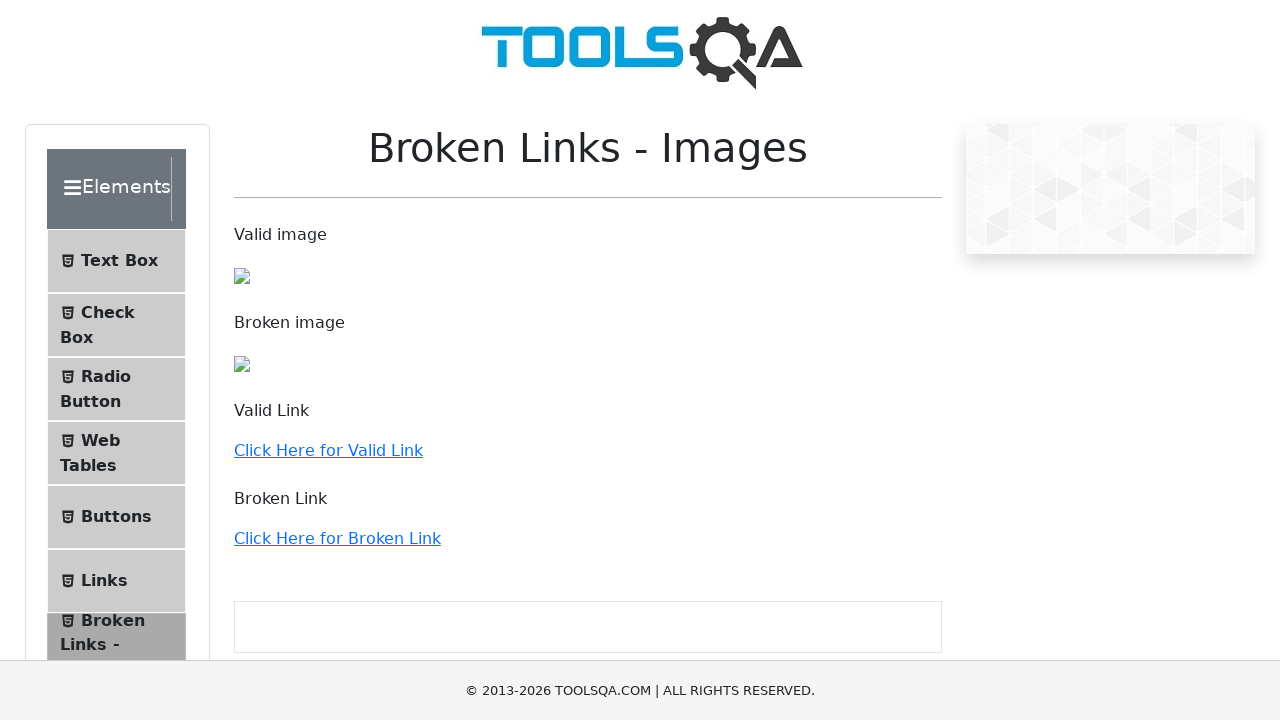

Located the valid link element
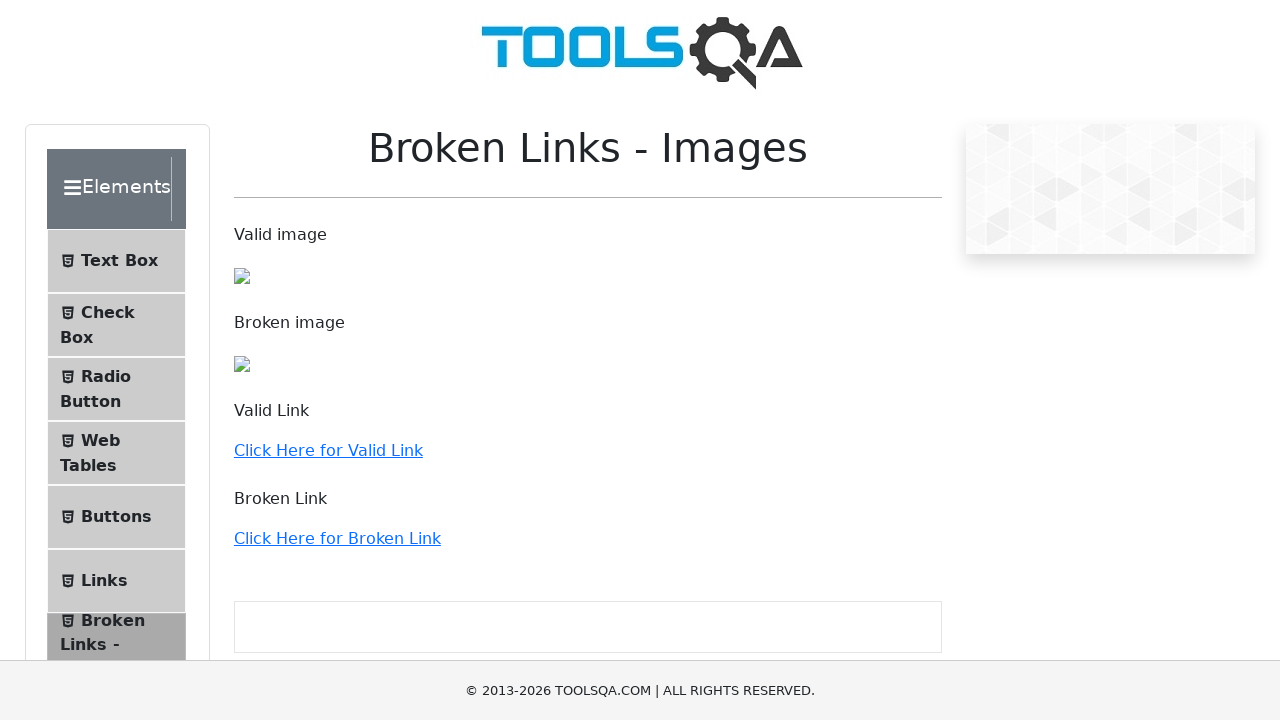

Clicked the valid link to test navigation at (328, 450) on a:has-text('Click Here for Valid Link')
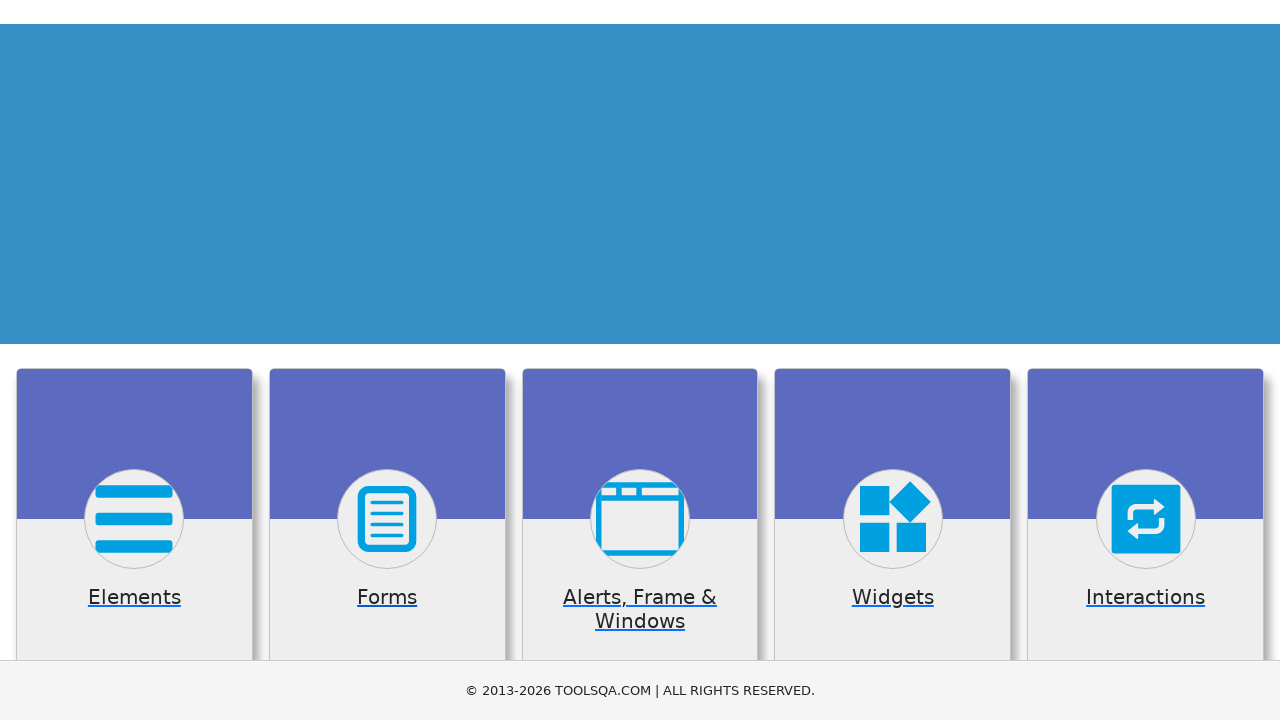

Waited for page to fully load after clicking the link
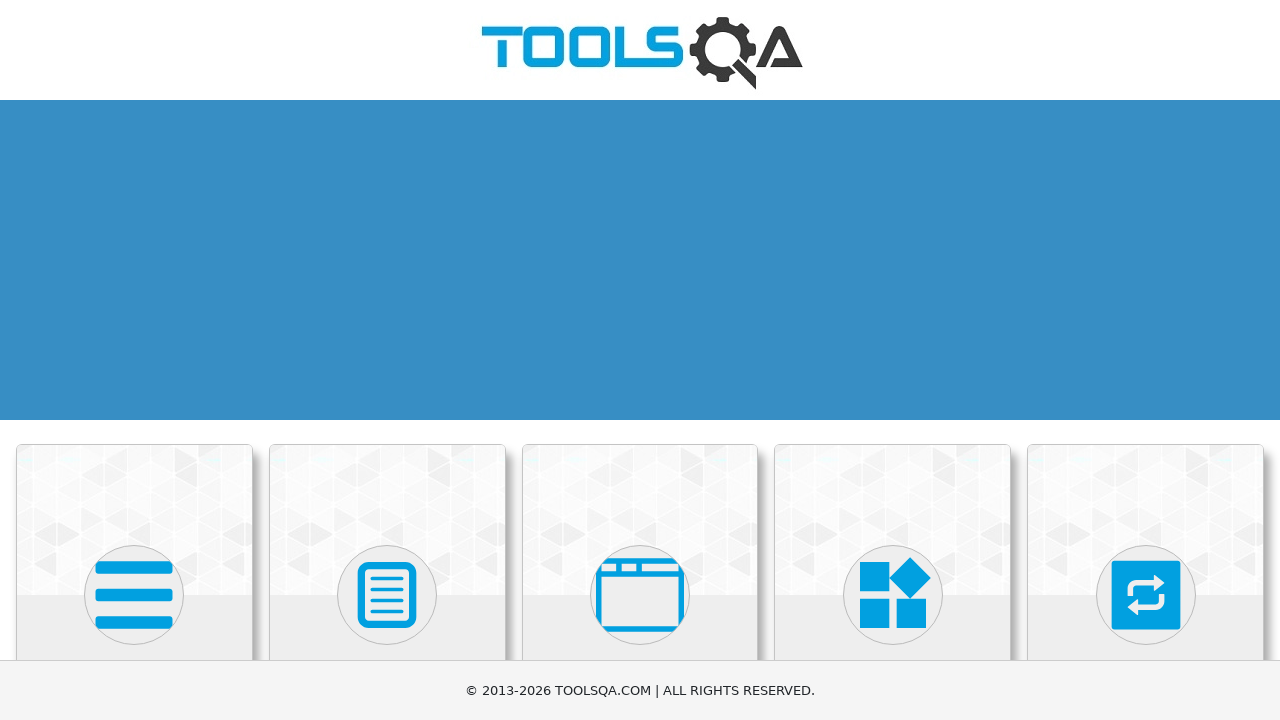

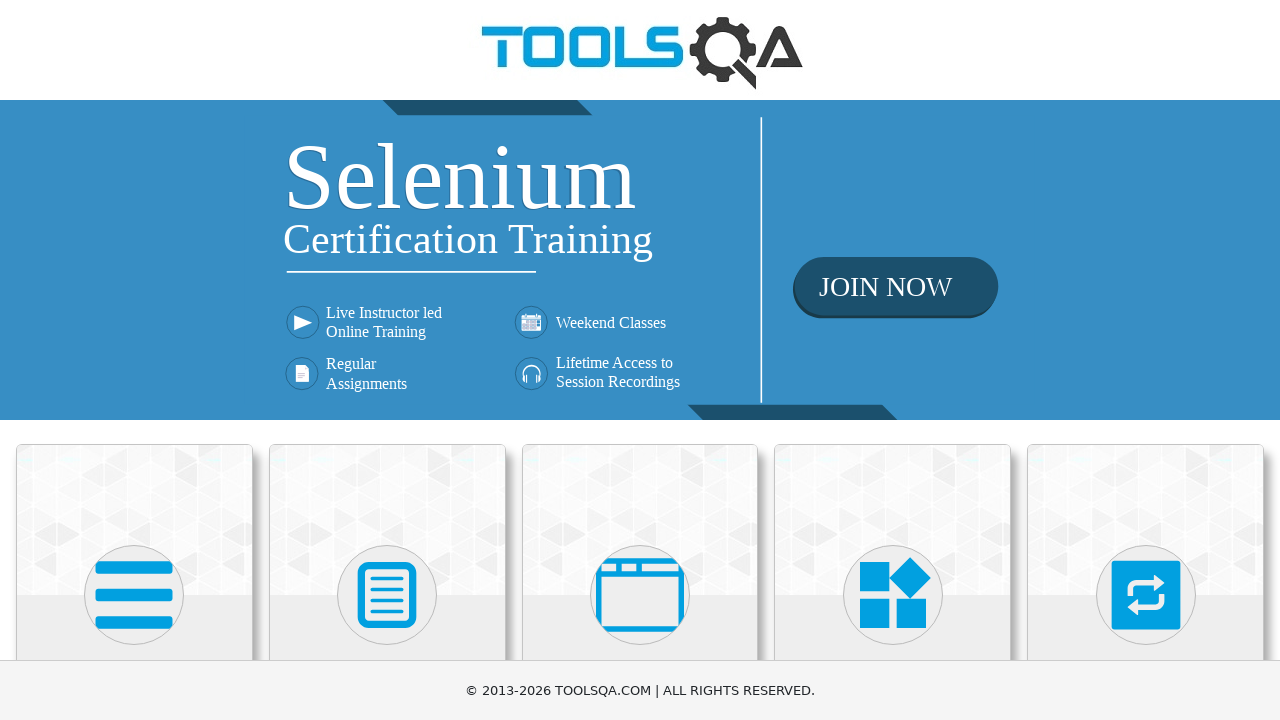